Tests a demo login form on Herokuapp's testing playground by entering test credentials and clicking the login button

Starting URL: http://the-internet.herokuapp.com/login

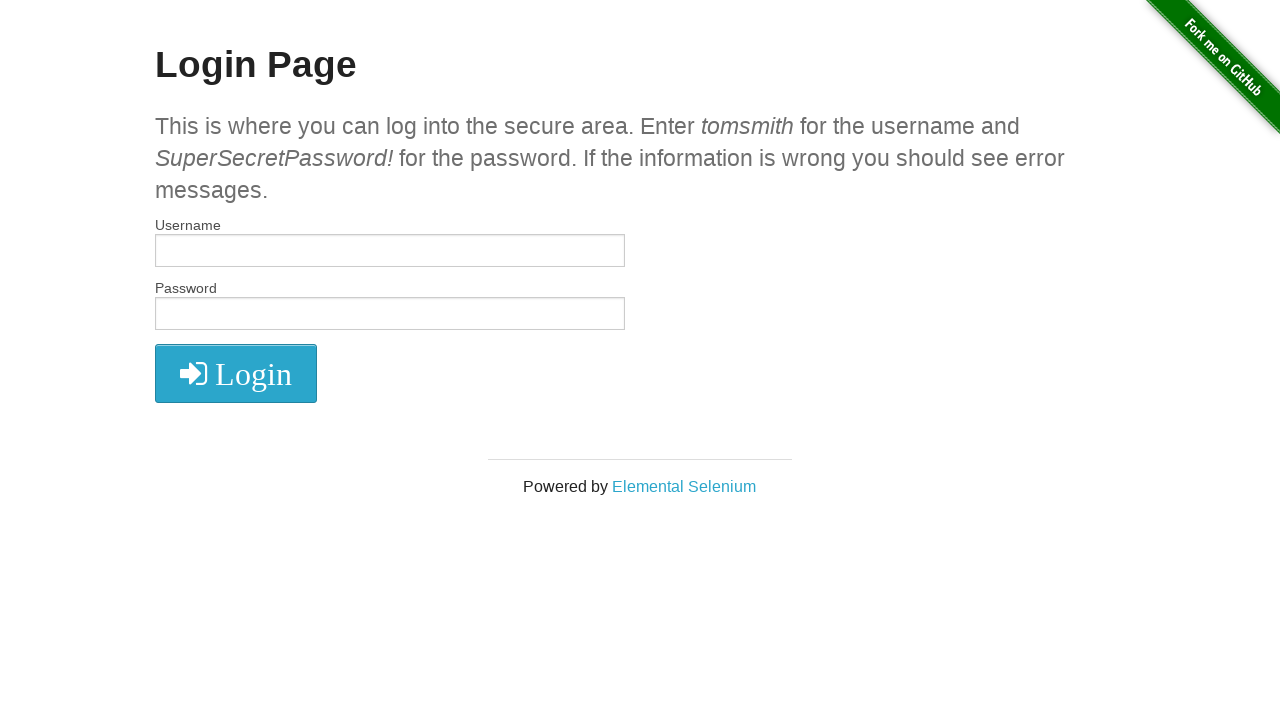

Entered username 'tester' in the username field on #username
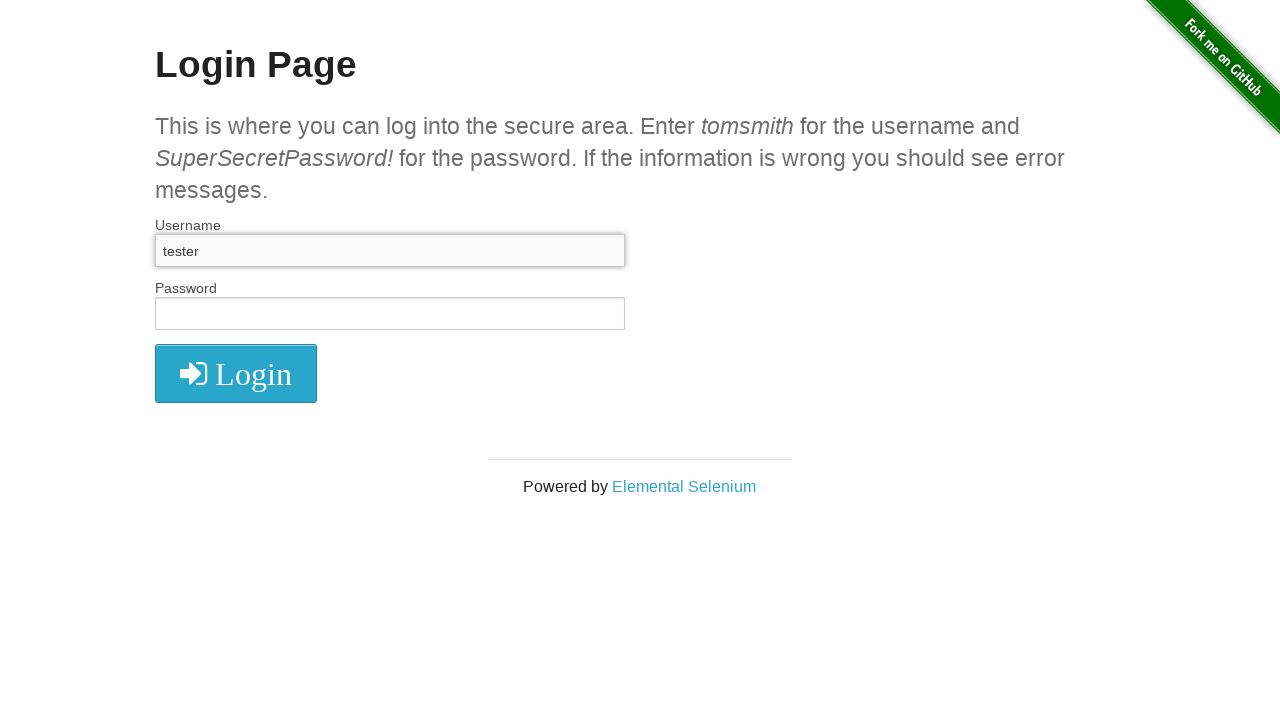

Entered password in the password field on #password
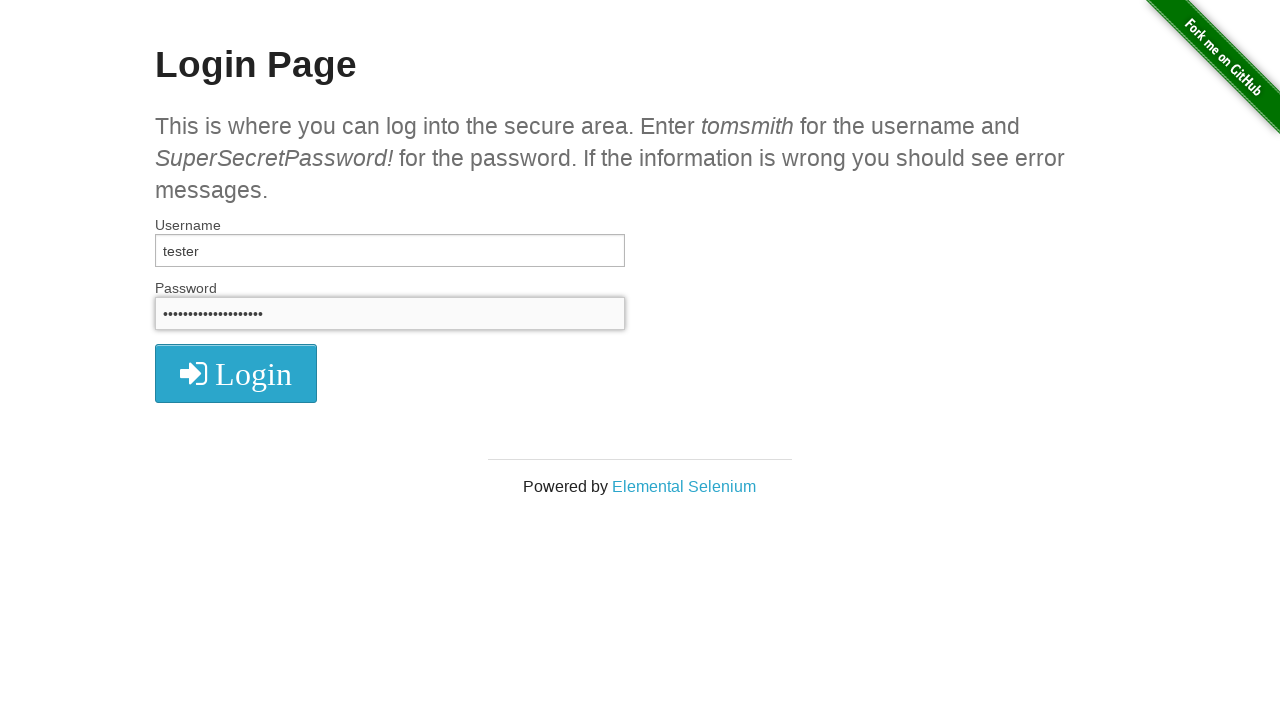

Clicked the login button at (236, 373) on .radius
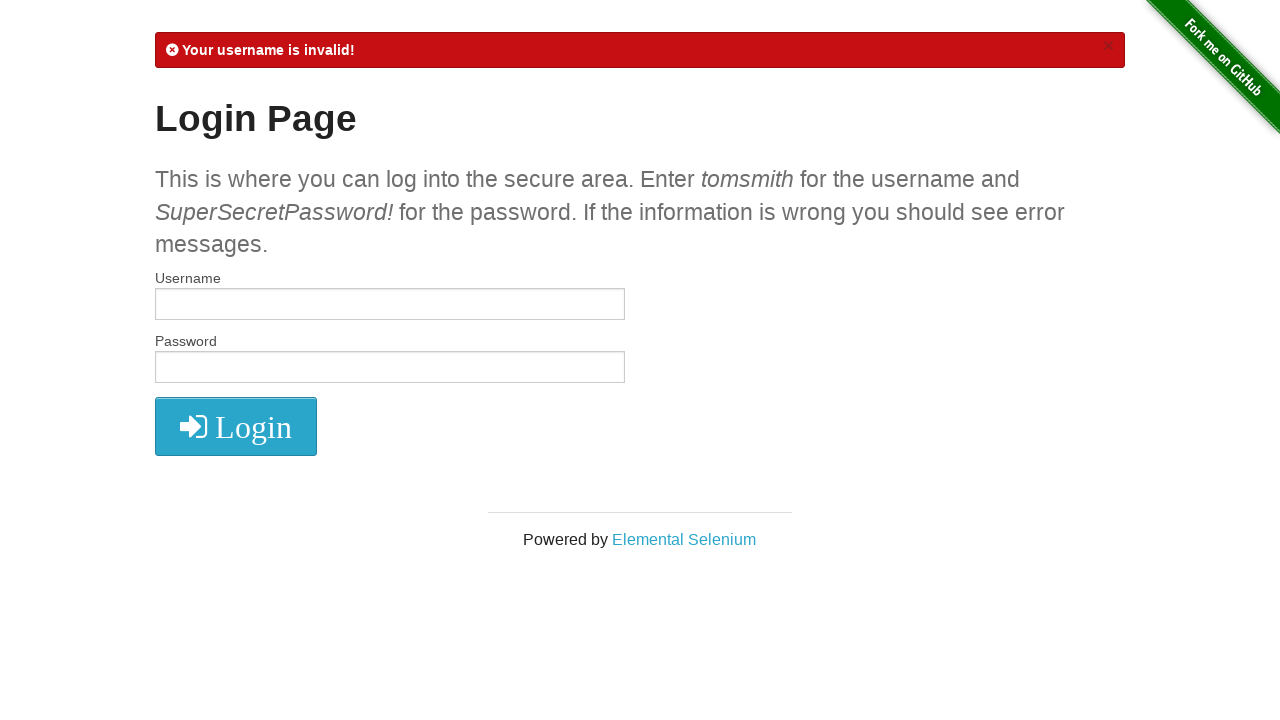

Waited for page to reach network idle state
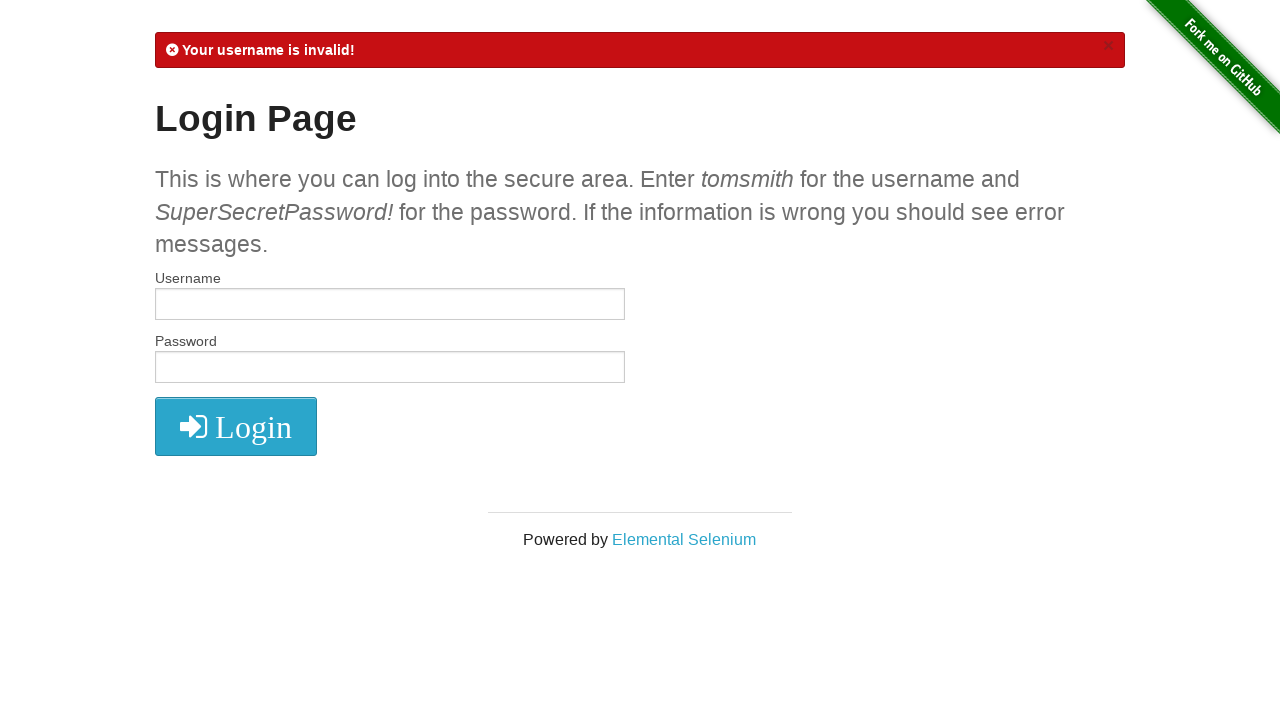

Reloaded the page
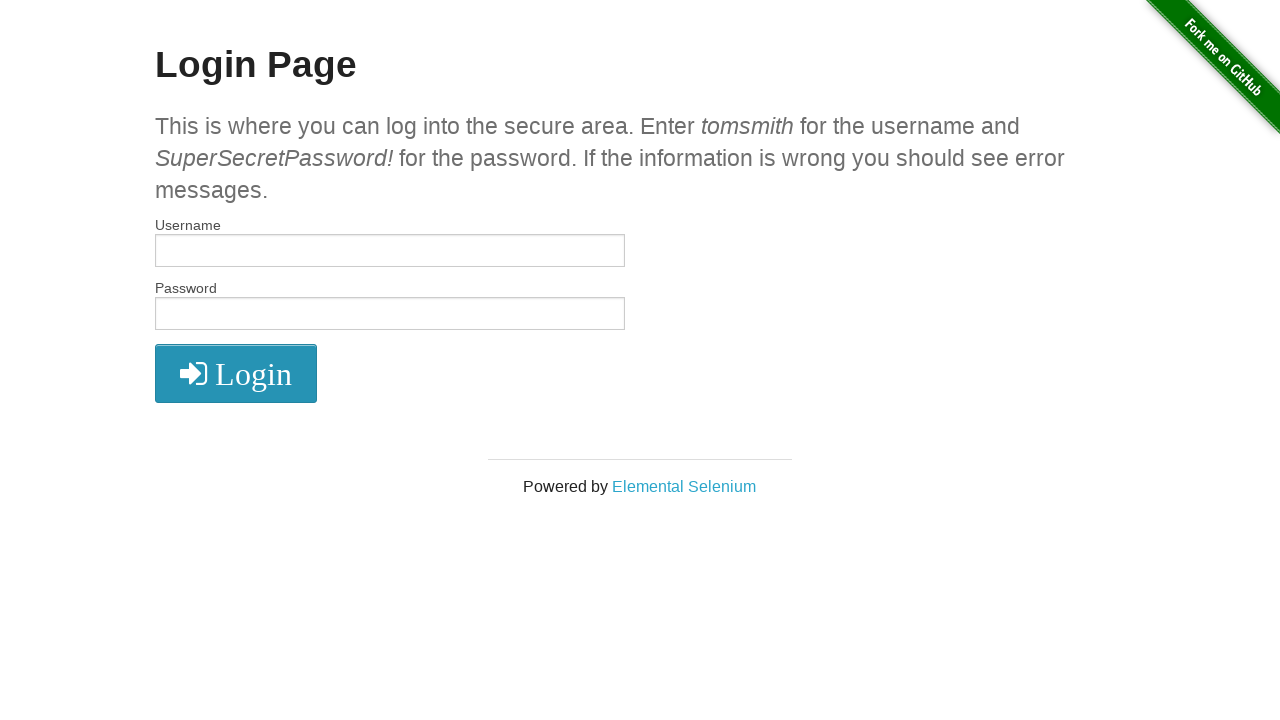

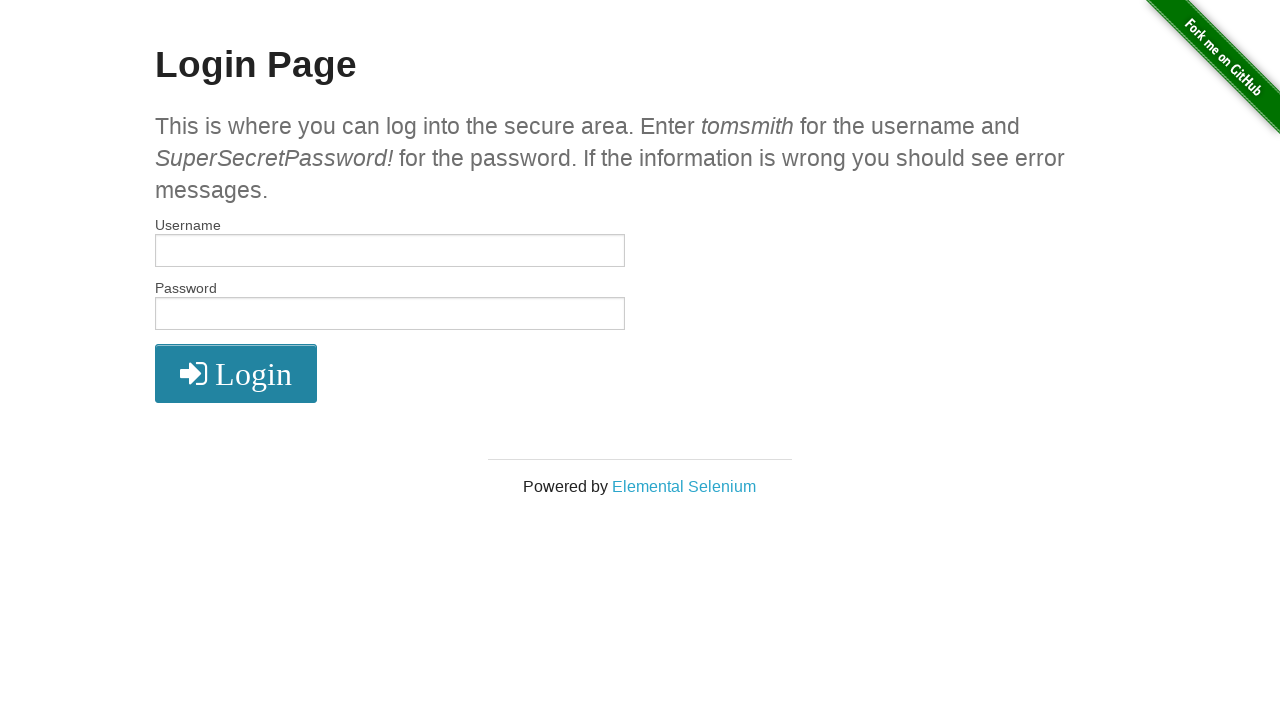